Tests drag and drop functionality by dragging an element onto a droppable target

Starting URL: https://jqueryui.com/resources/demos/droppable/default.html

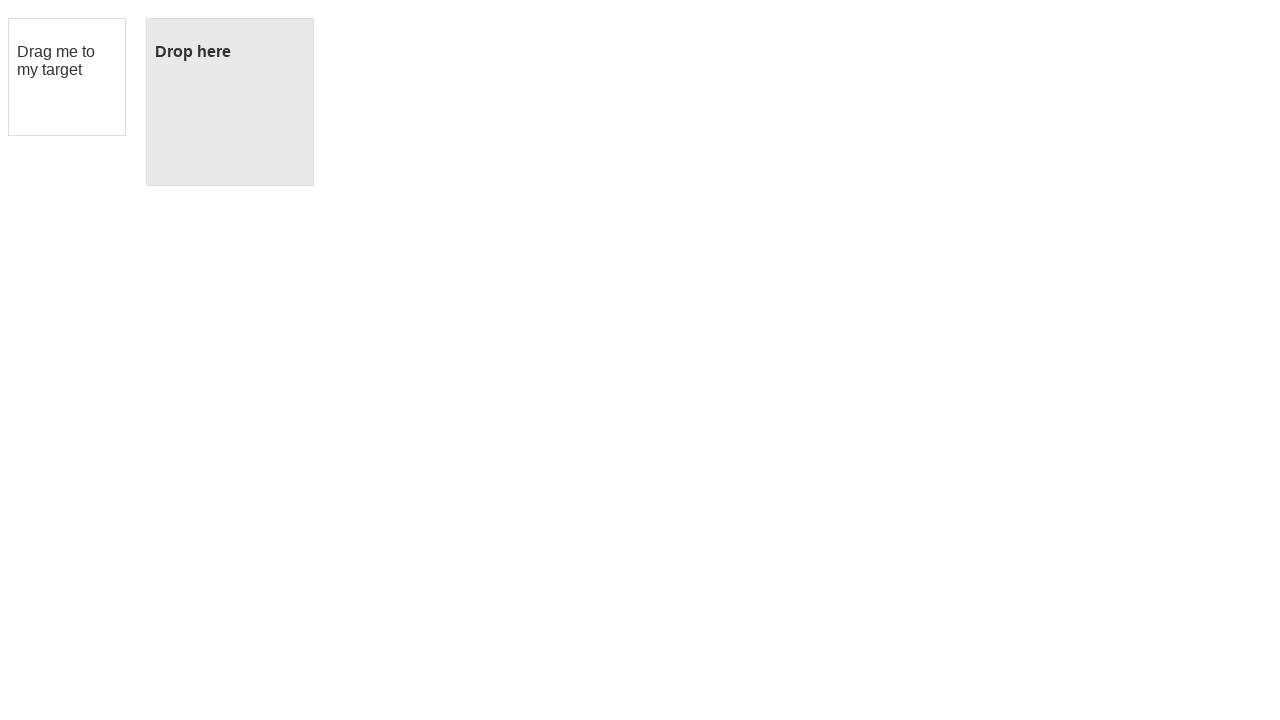

Navigated to jQuery UI droppable demo page
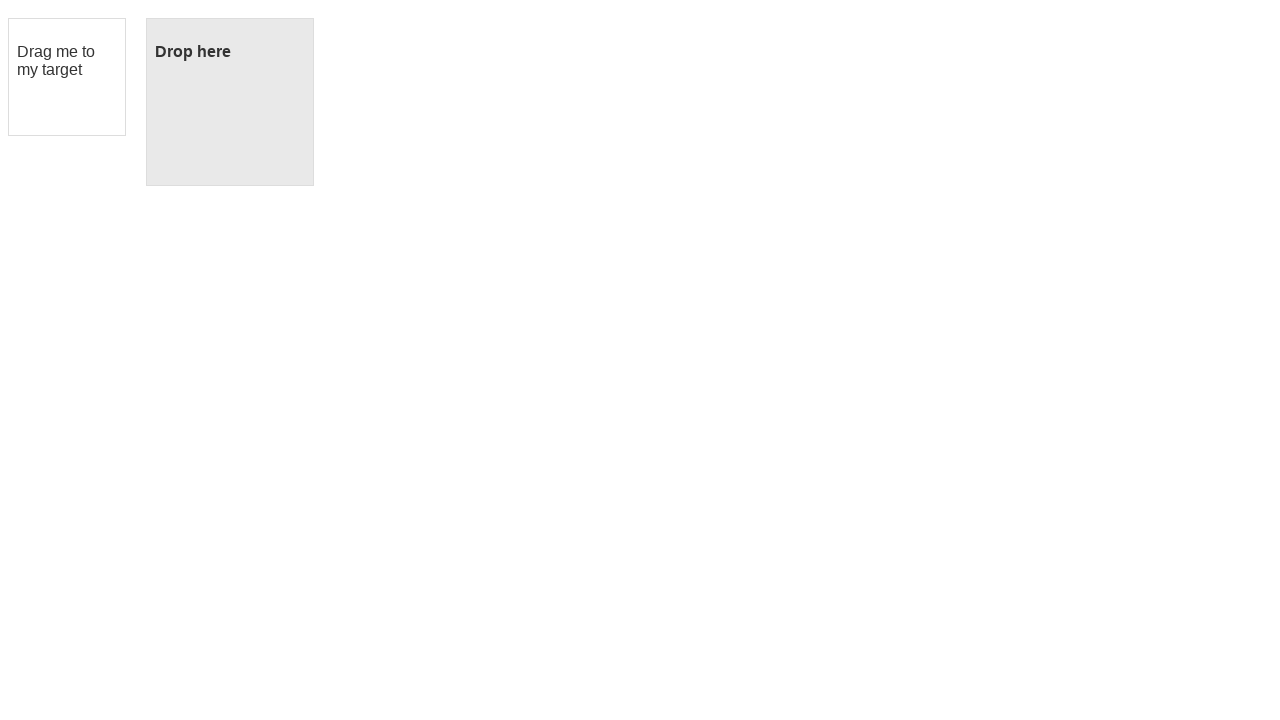

Dragged draggable element onto droppable target at (230, 102)
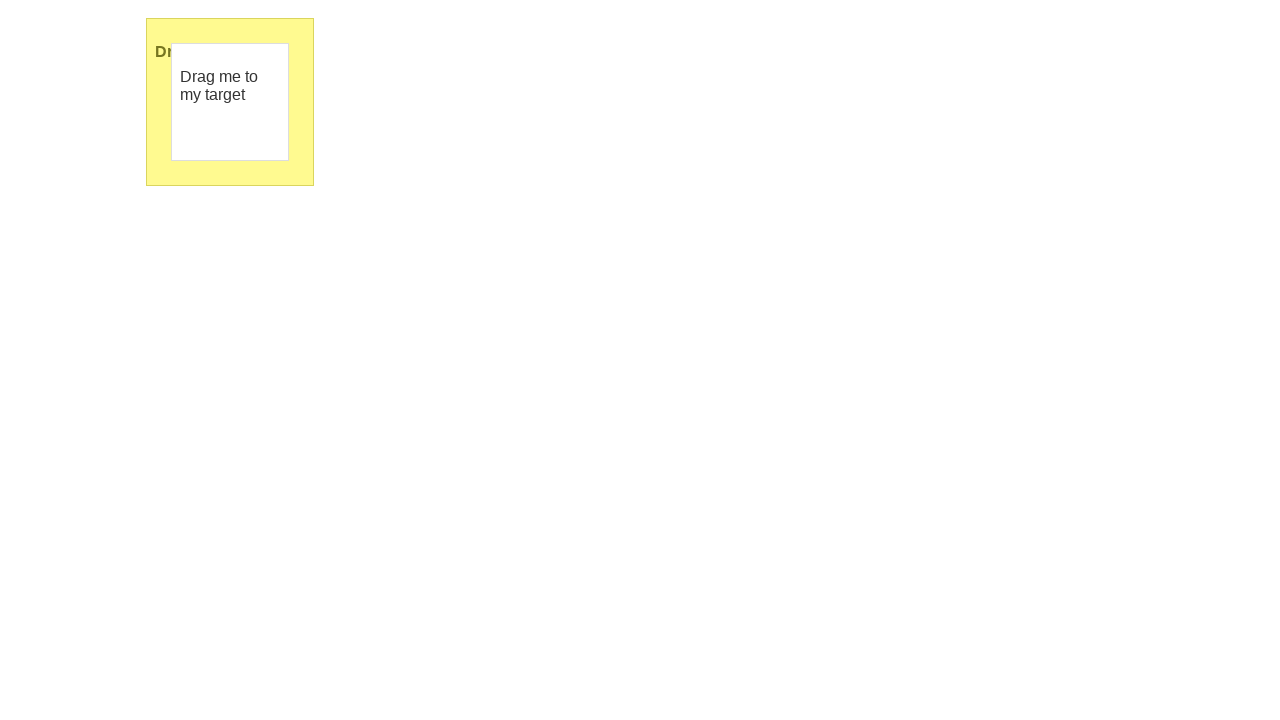

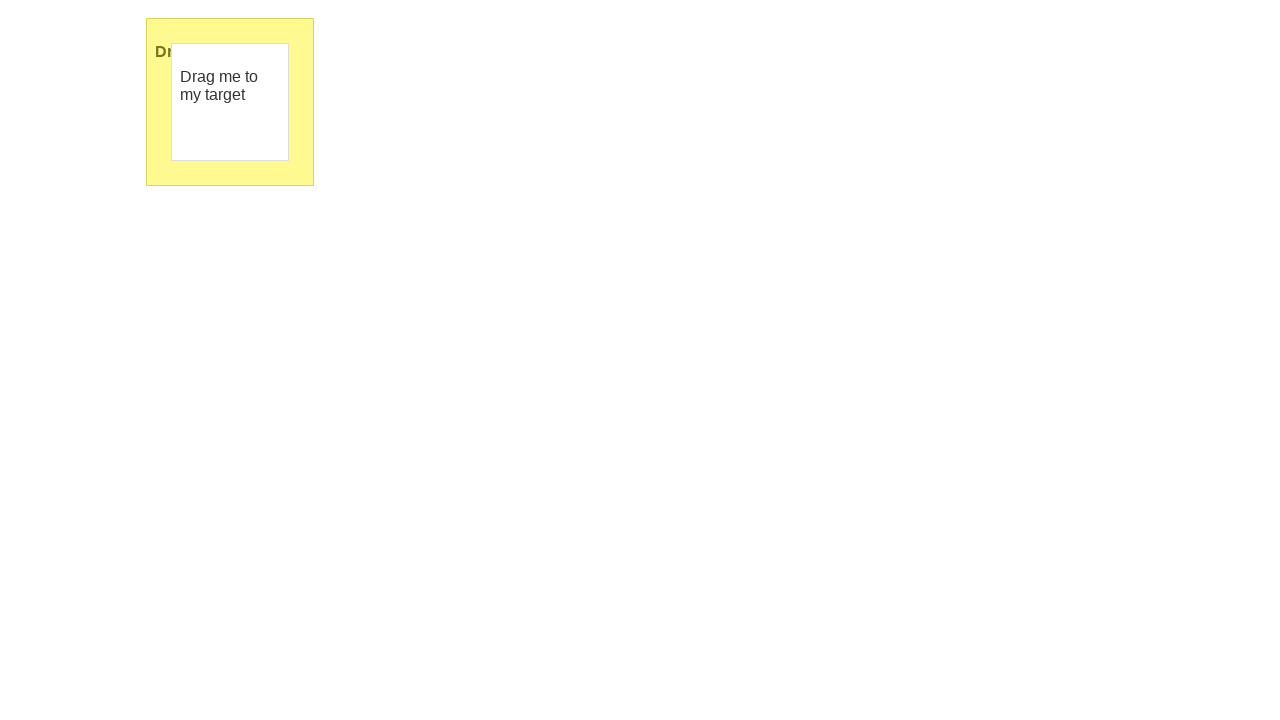